Tests Python.org search functionality using unittest framework by entering "selenium" in the search box and submitting

Starting URL: http://www.python.org

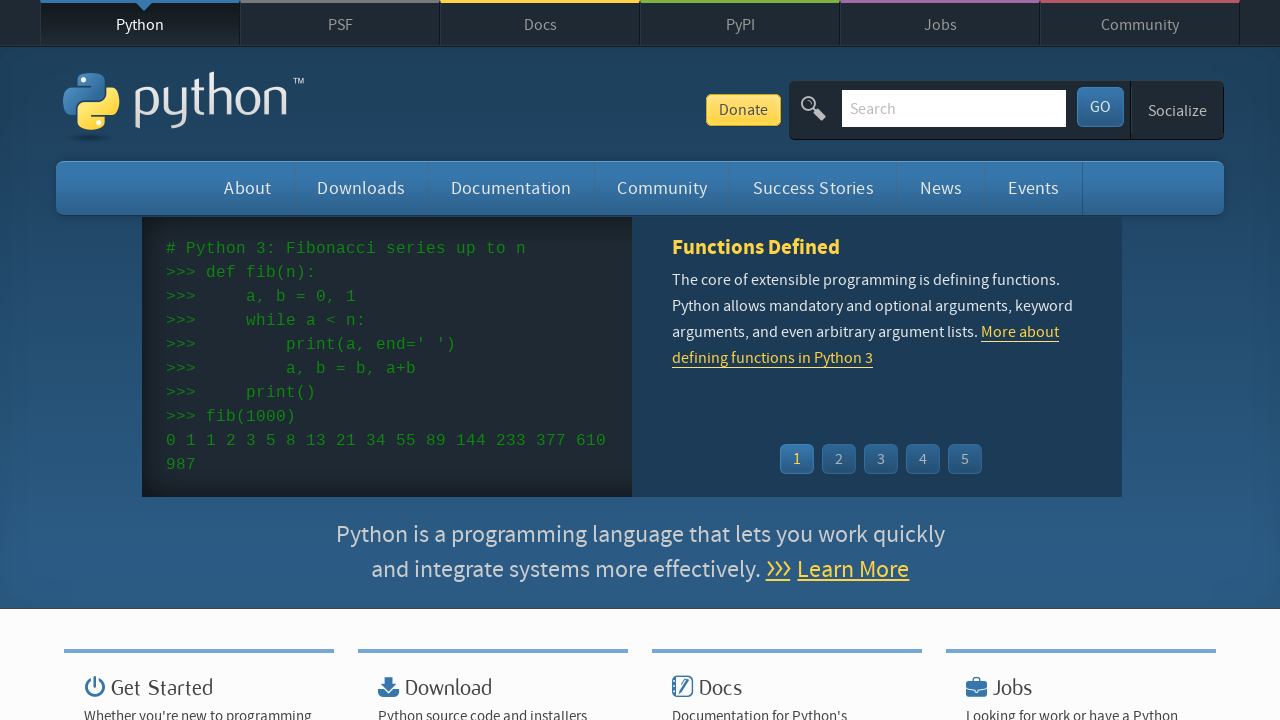

Verified page title contains 'Python'
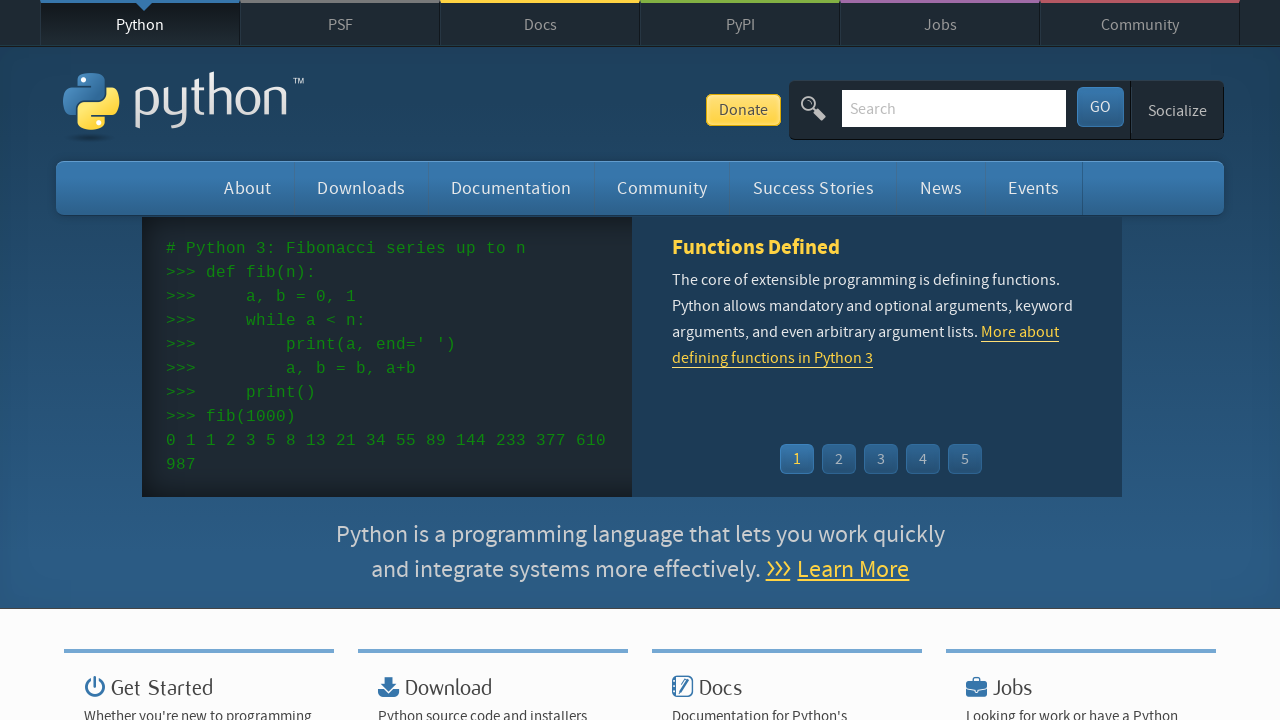

Filled search box with 'selenium' on input[name='q']
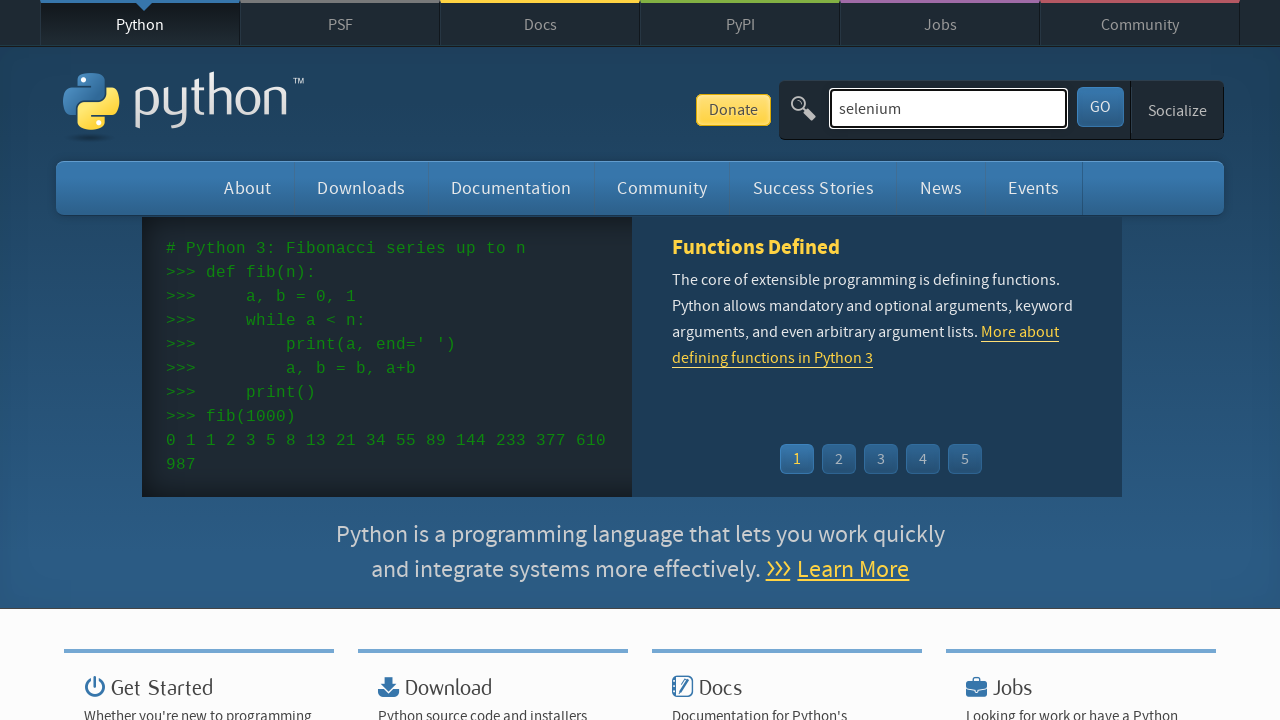

Pressed Enter to submit search for 'selenium' on input[name='q']
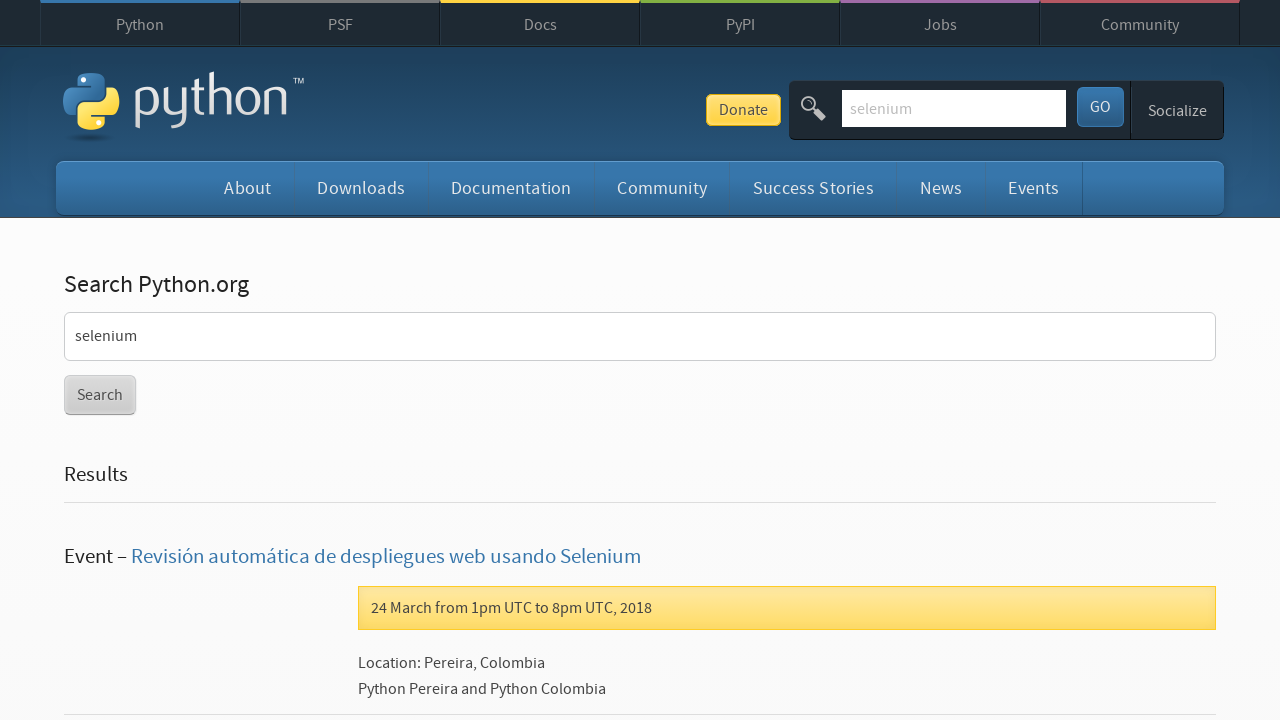

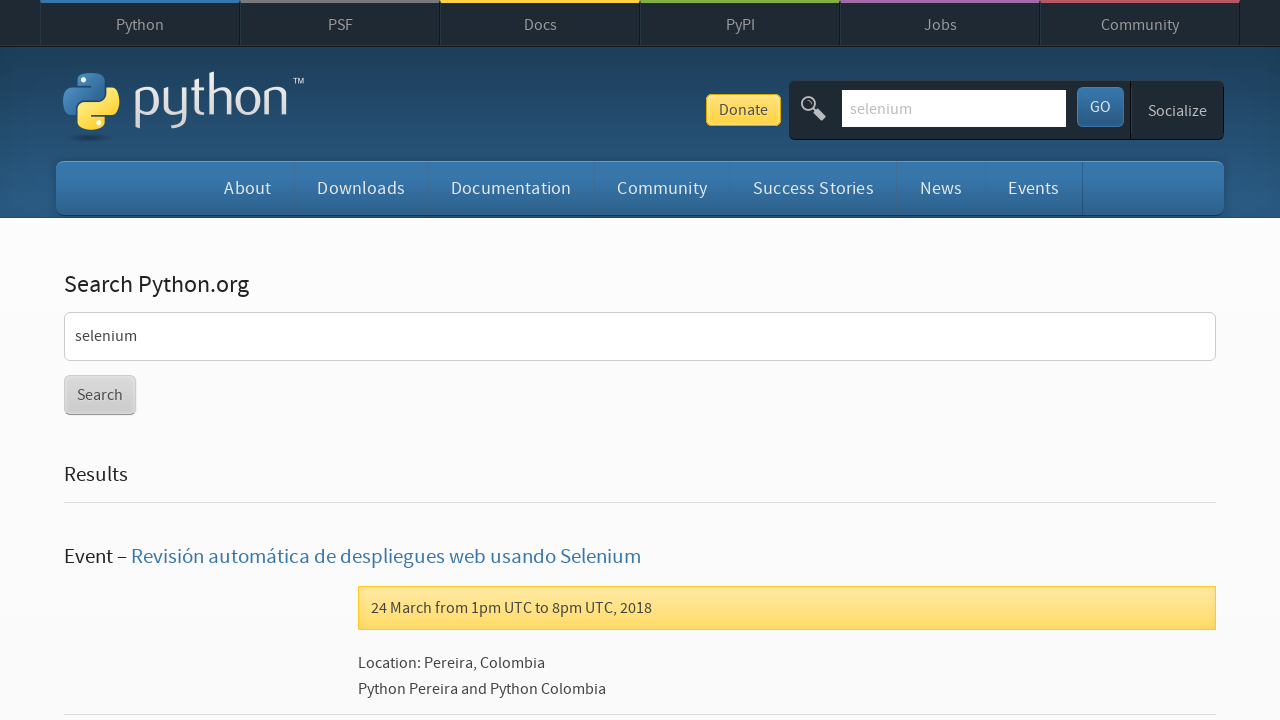